Tests double-click functionality on a button element on a test page

Starting URL: http://omayo.blogspot.com/p/page3.html

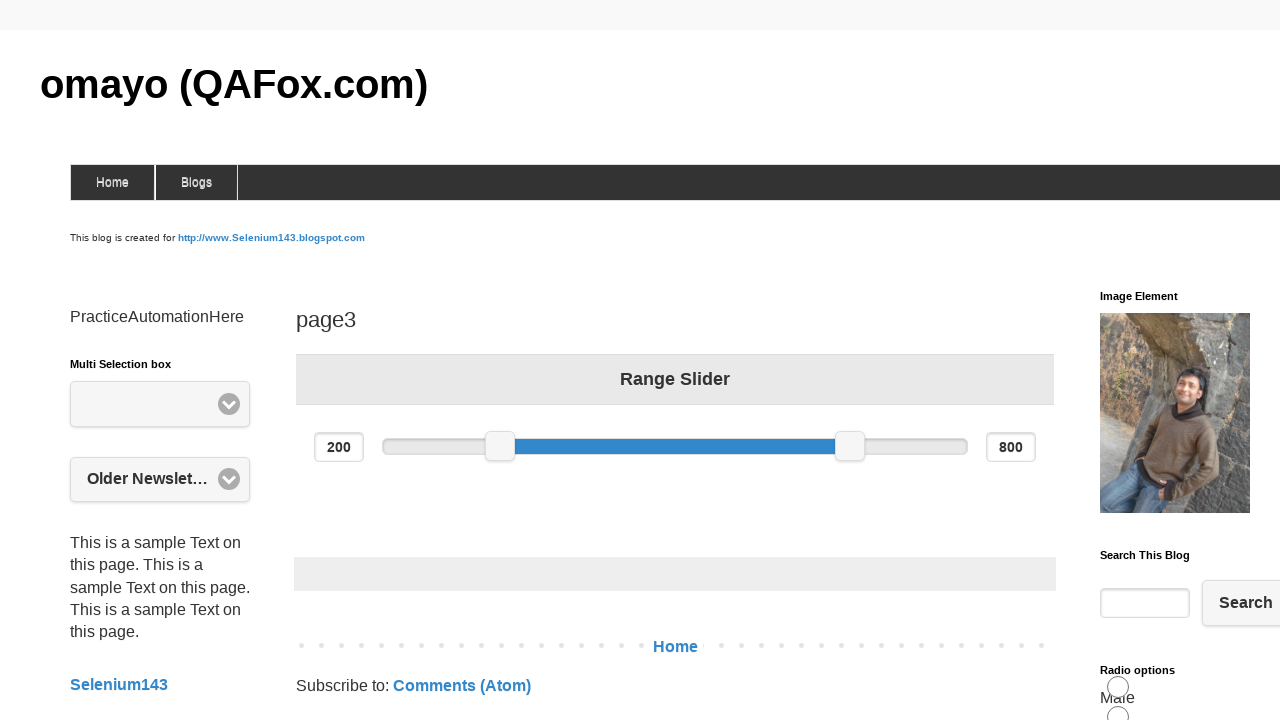

Navigated to test page http://omayo.blogspot.com/p/page3.html
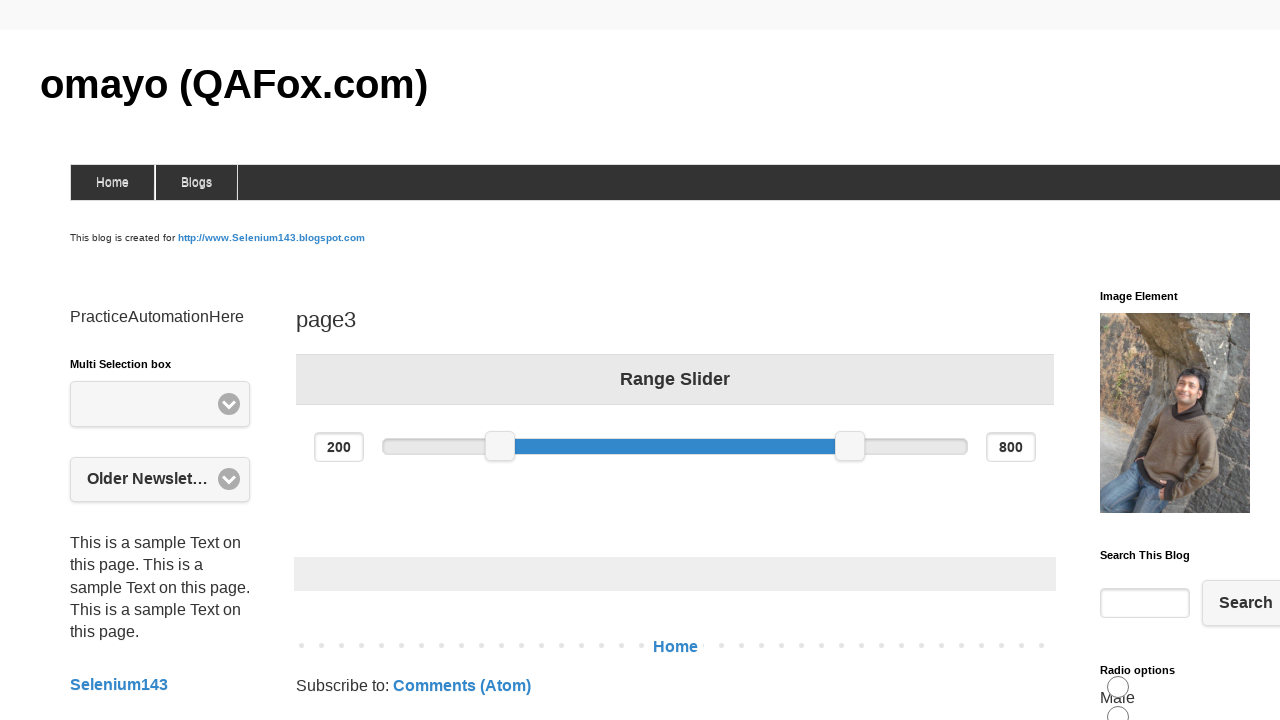

Double-clicked on 'Double click Here' button at (160, 360) on xpath=//button[contains(text(), 'Double click Here')]
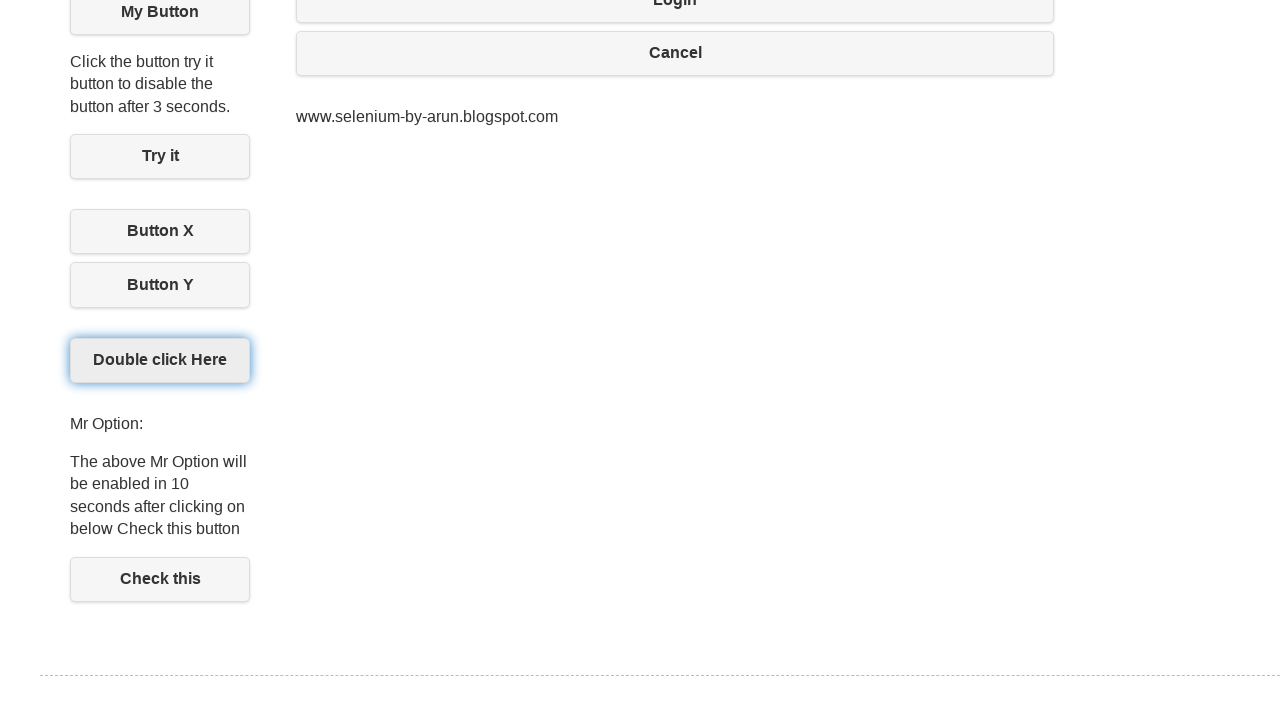

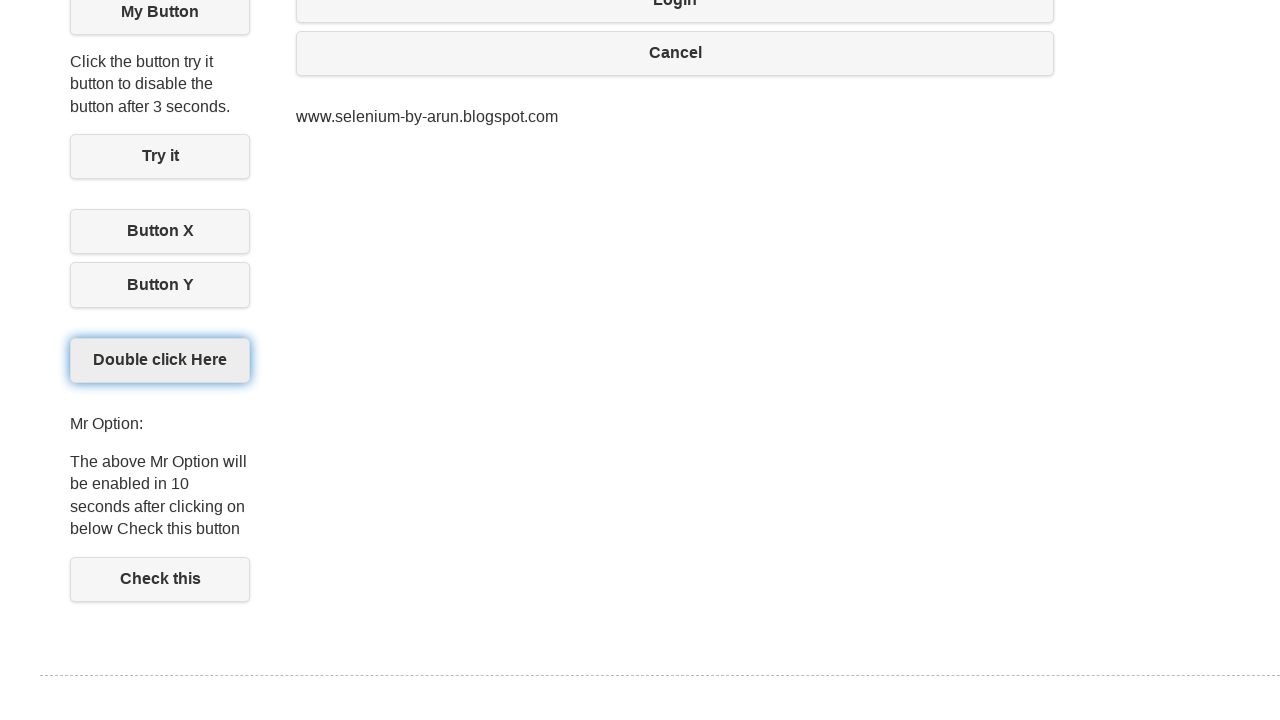